Tests web table functionality by opening the add record modal, filling out a registration form with user details, submitting it, and verifying the modal closes

Starting URL: https://demoqa.com/webtables

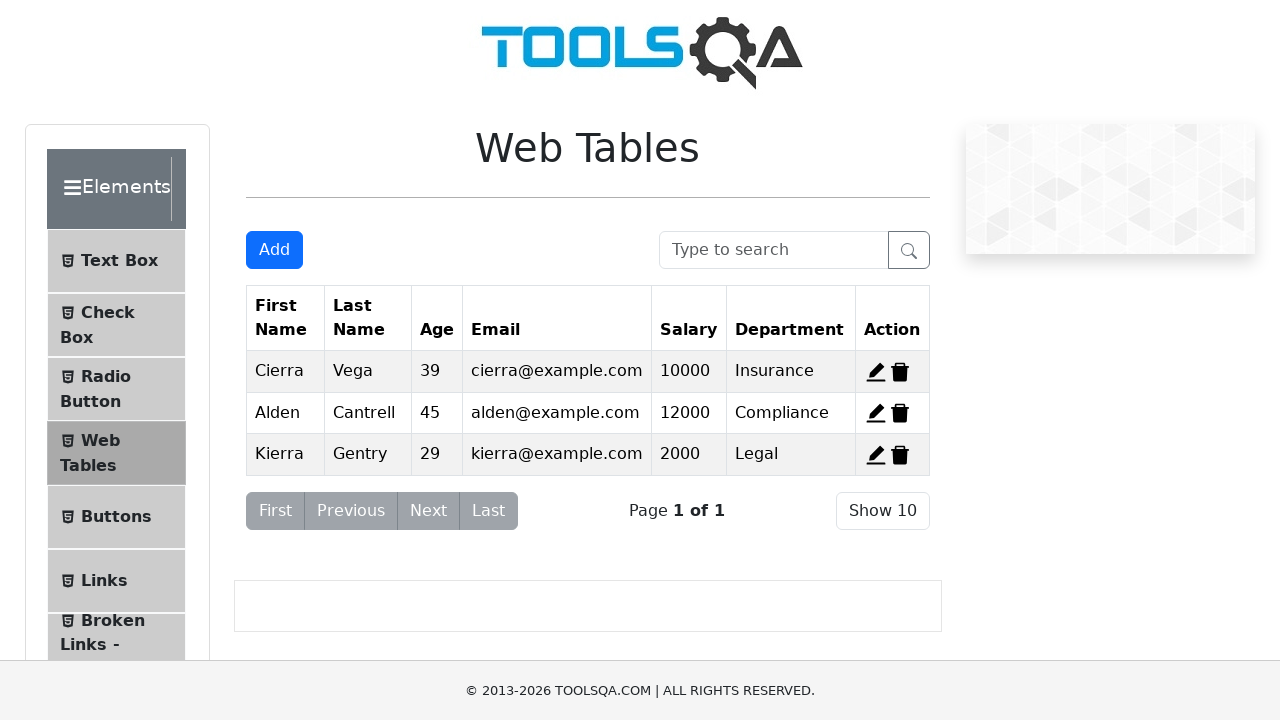

Clicked 'Add New Record' button to open registration modal at (274, 250) on #addNewRecordButton
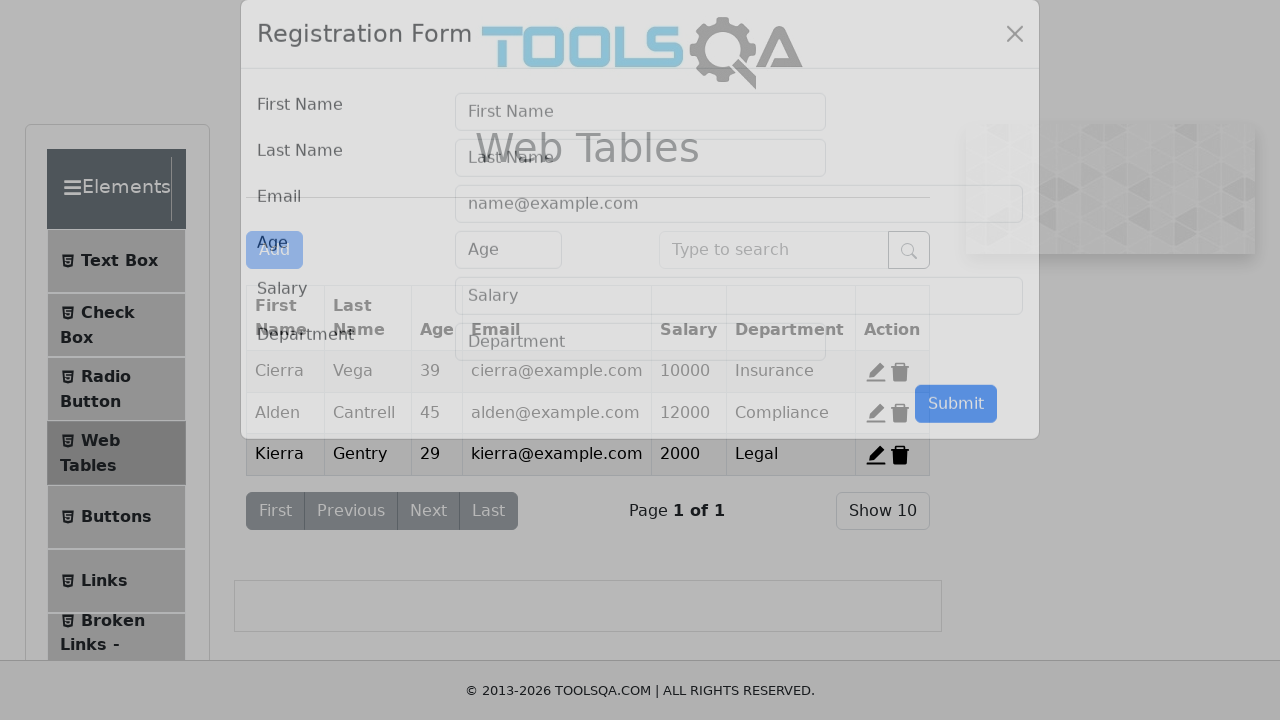

User registration form modal became visible
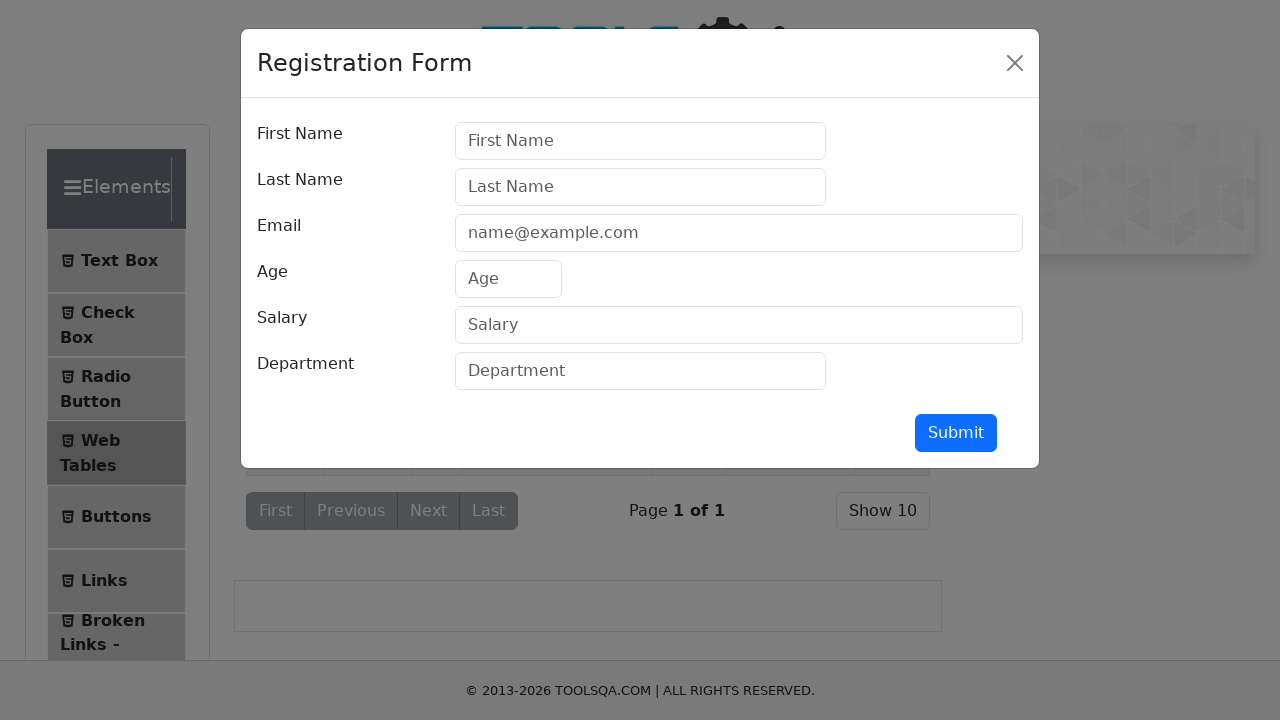

Filled first name field with 'Selenium' on #firstName
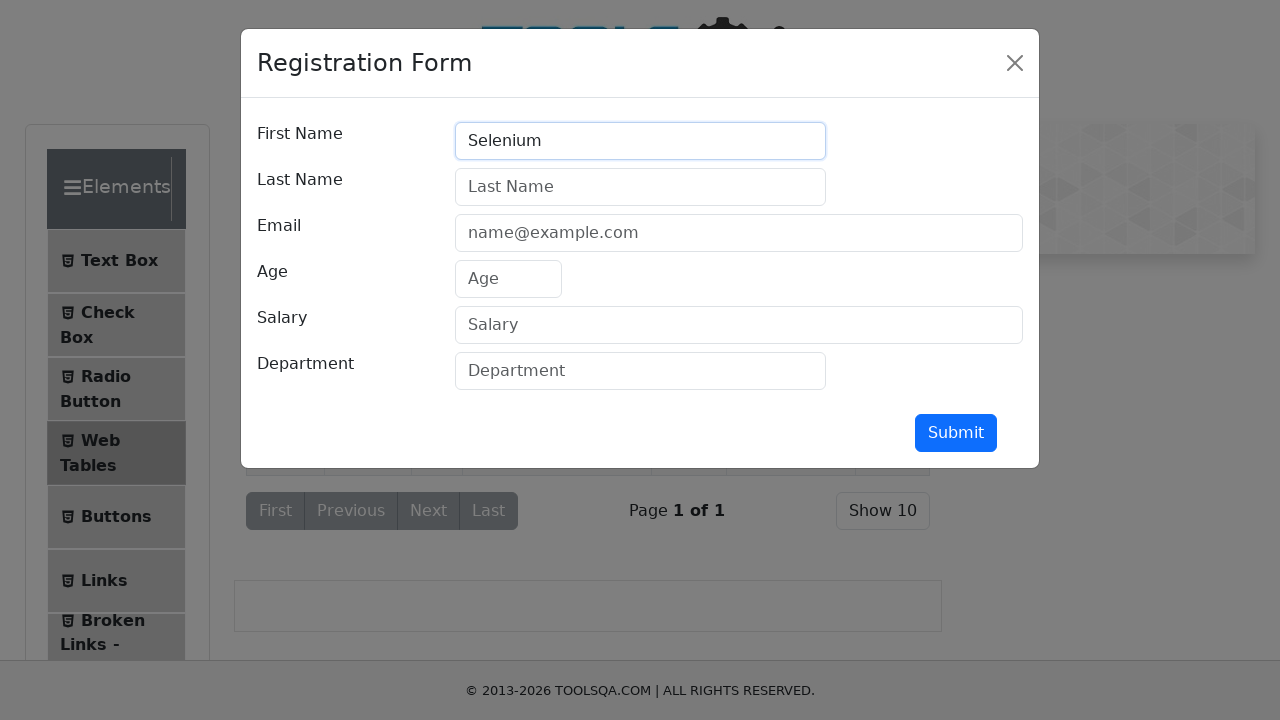

Filled last name field with 'Selenium' on #lastName
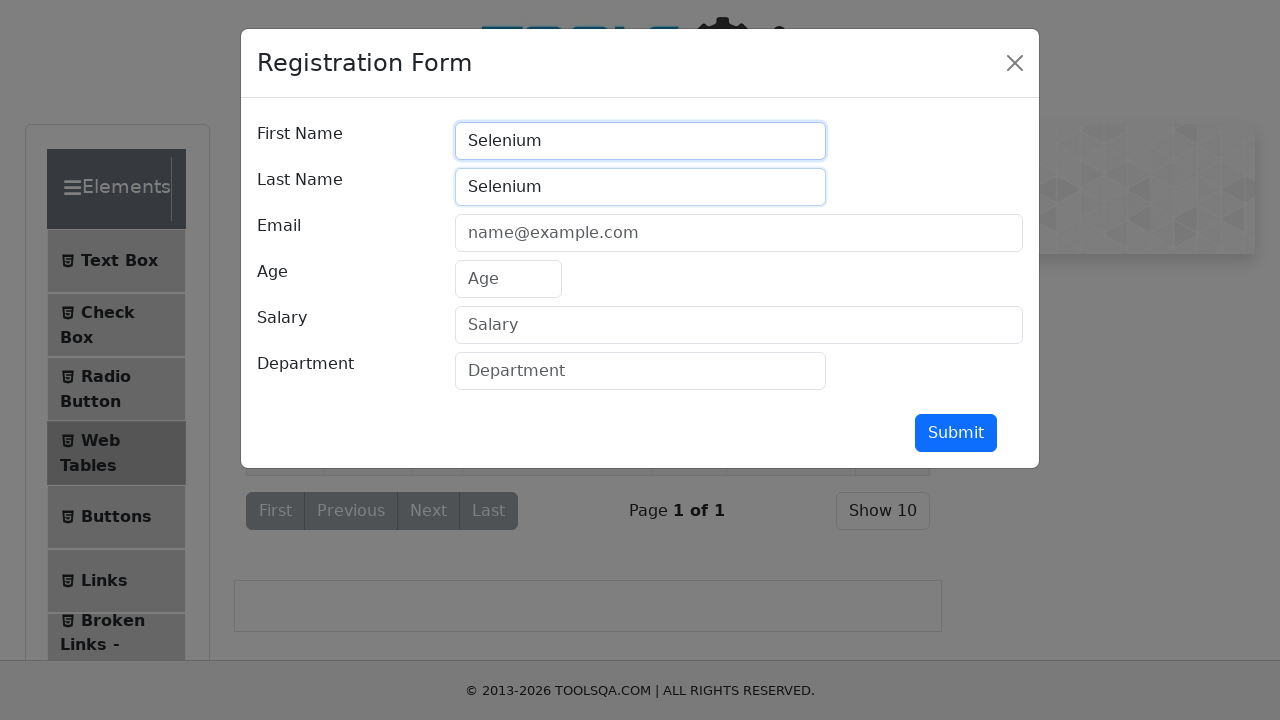

Filled email field with 'Selenium@test.com' on #userEmail
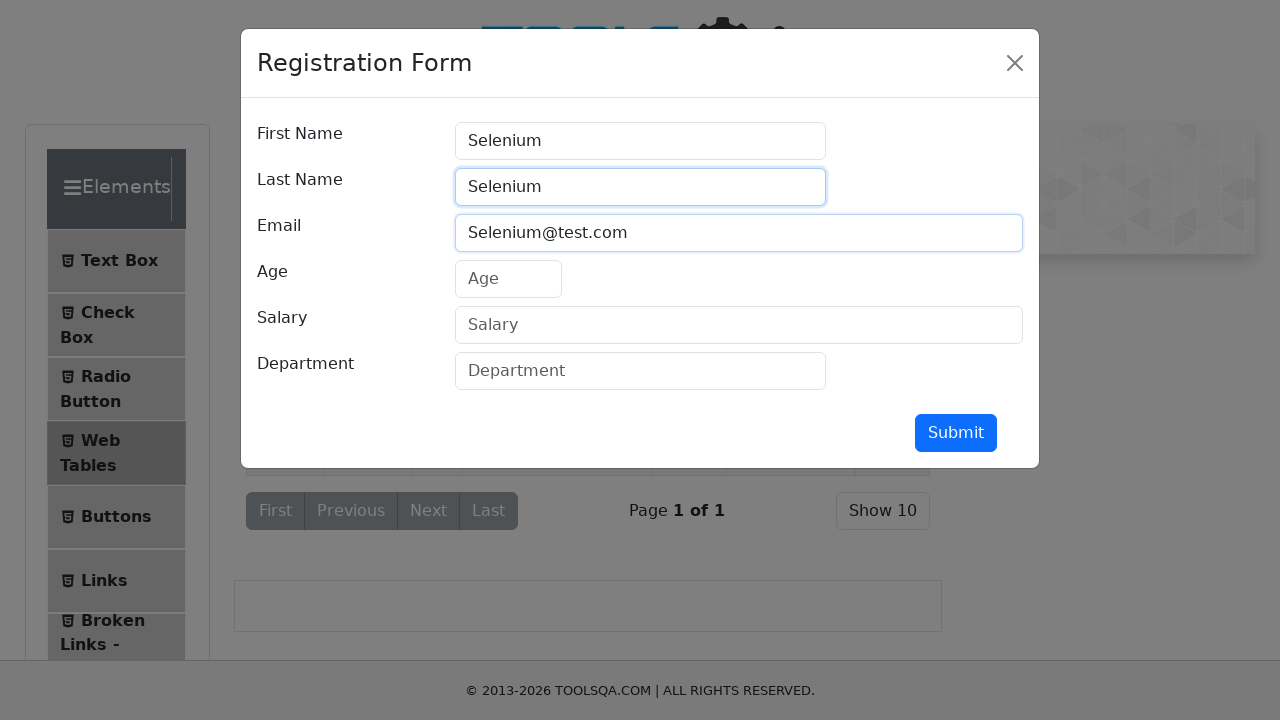

Filled age field with '30' on #age
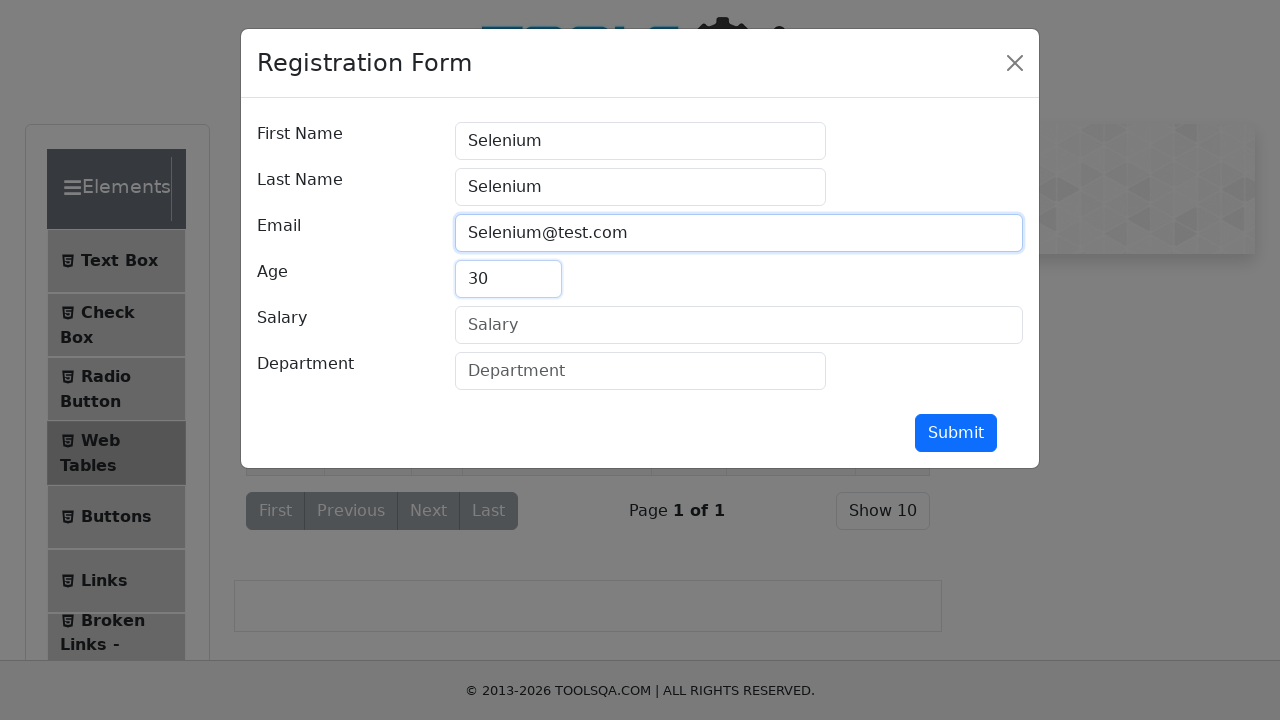

Filled salary field with '2000' on #salary
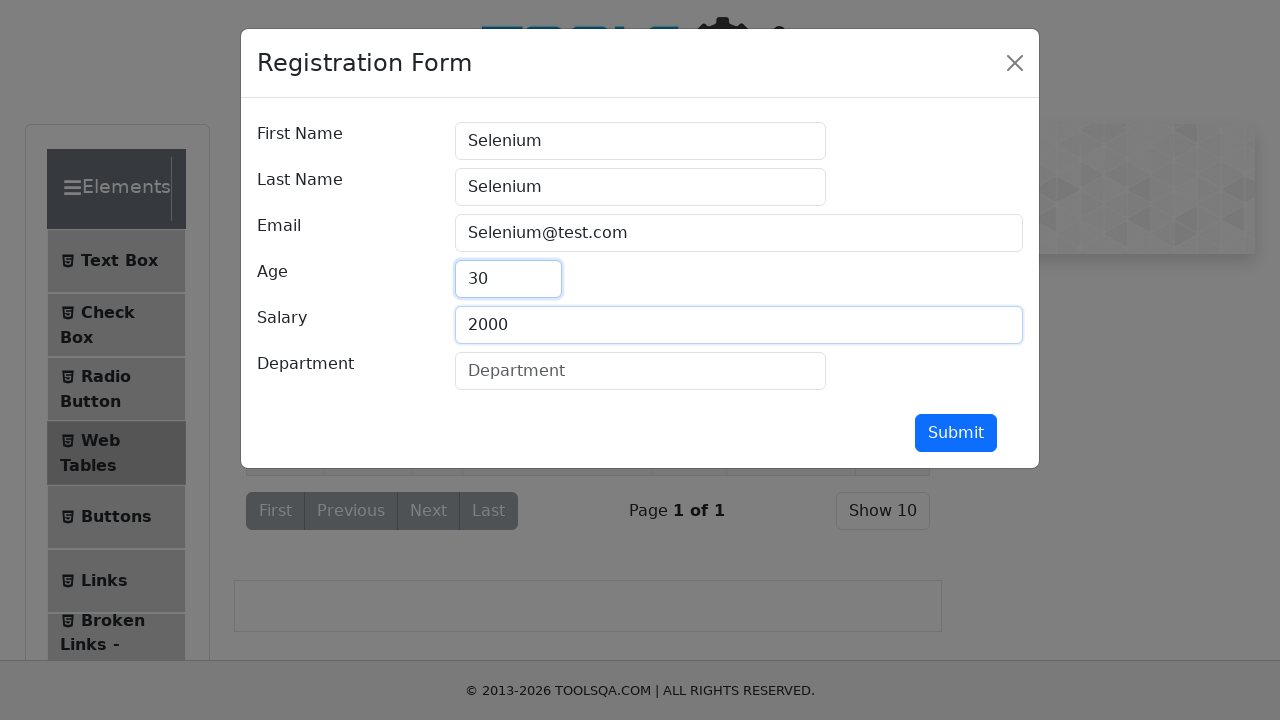

Filled department field with 'Testing' on #department
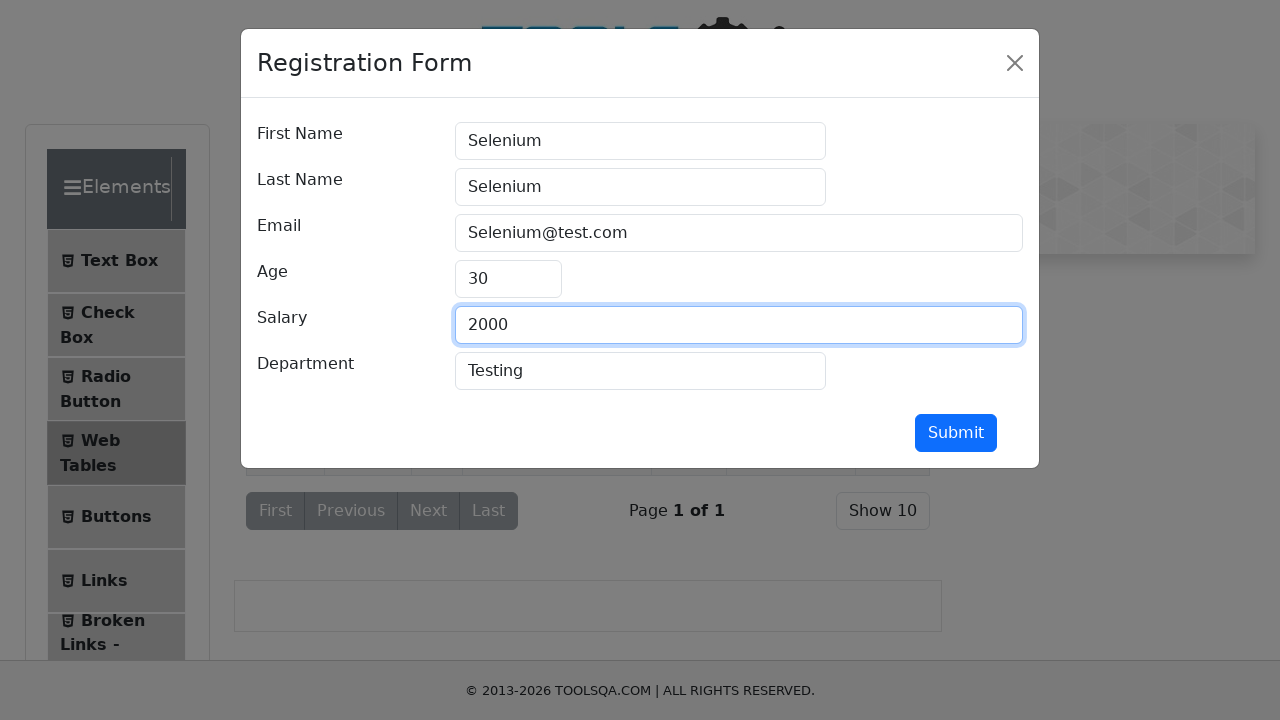

Clicked submit button to submit registration form at (956, 433) on #submit
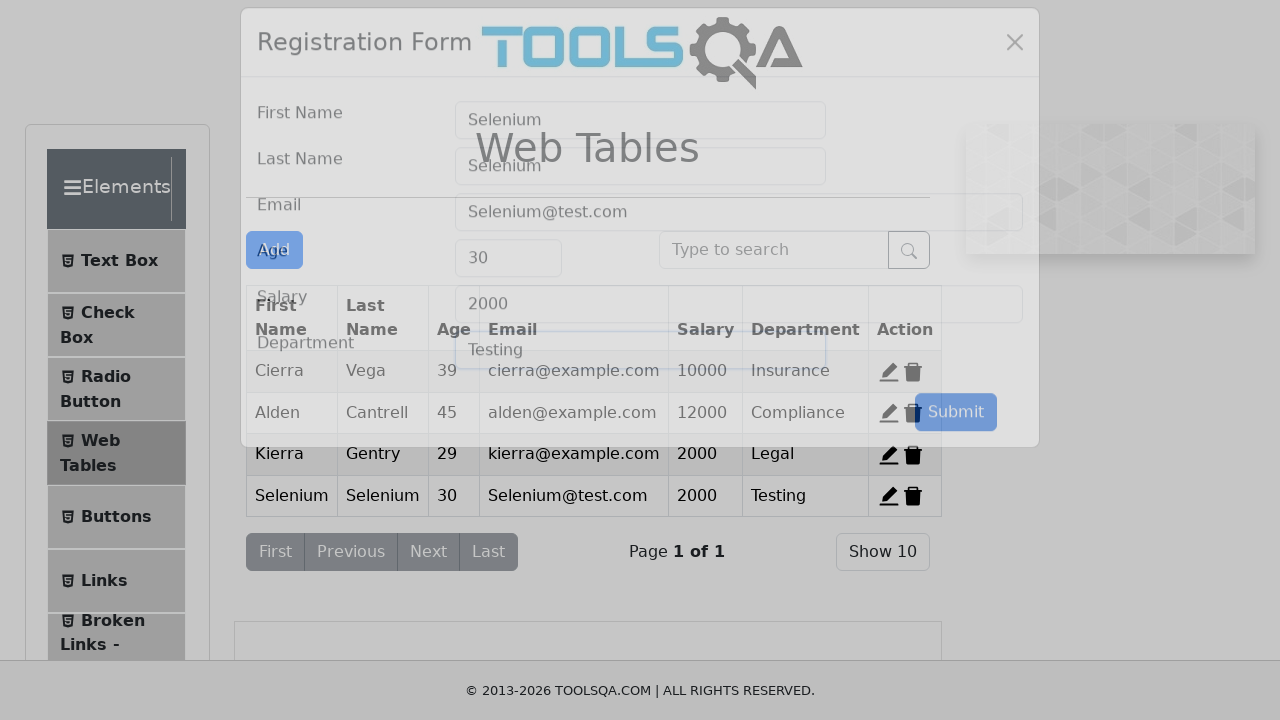

Registration form modal closed successfully
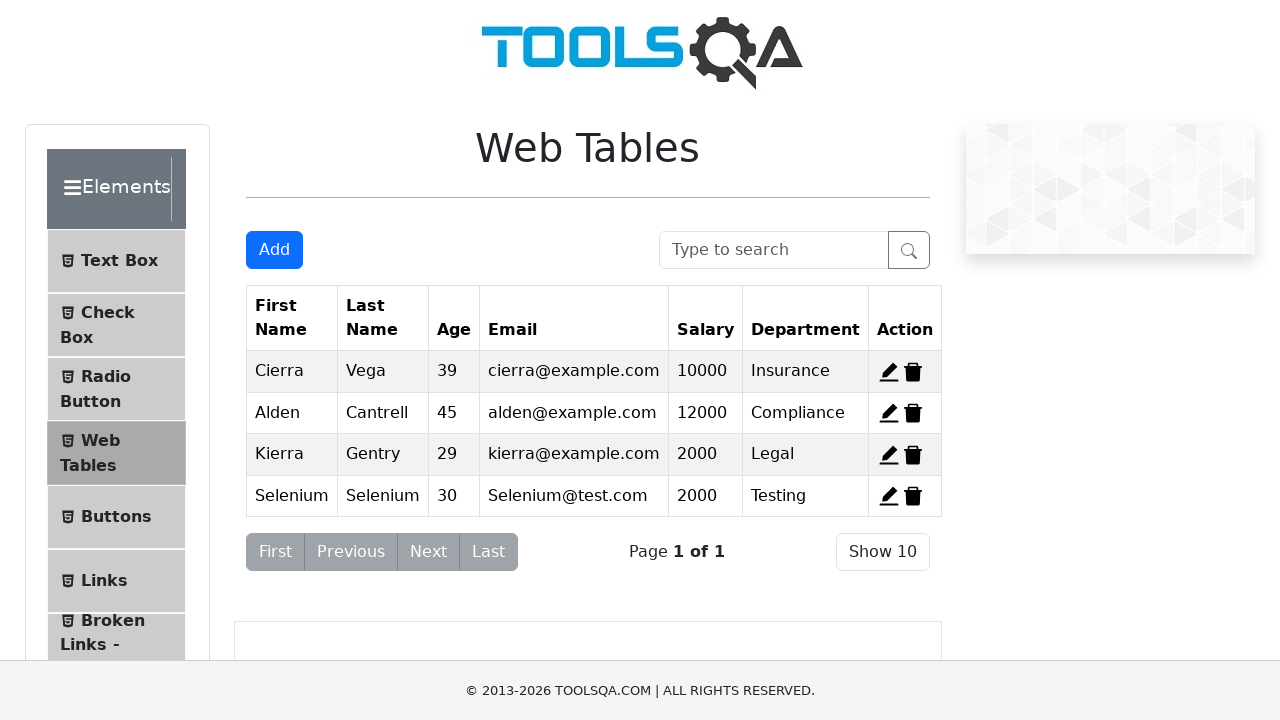

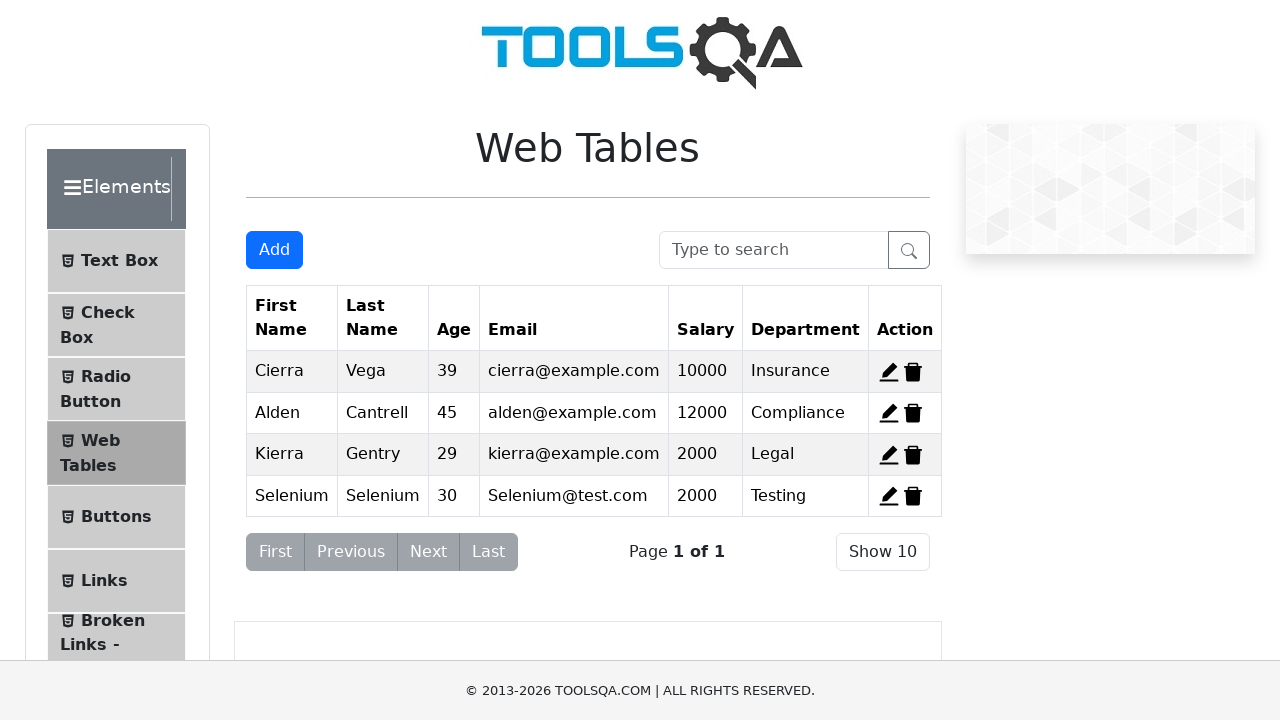